Tests dropdown selection functionality by selecting options using different methods (by index, visible text, and value) and iterating through all dropdown options

Starting URL: https://www.syntaxprojects.com/basic-select-dropdown-demo.php

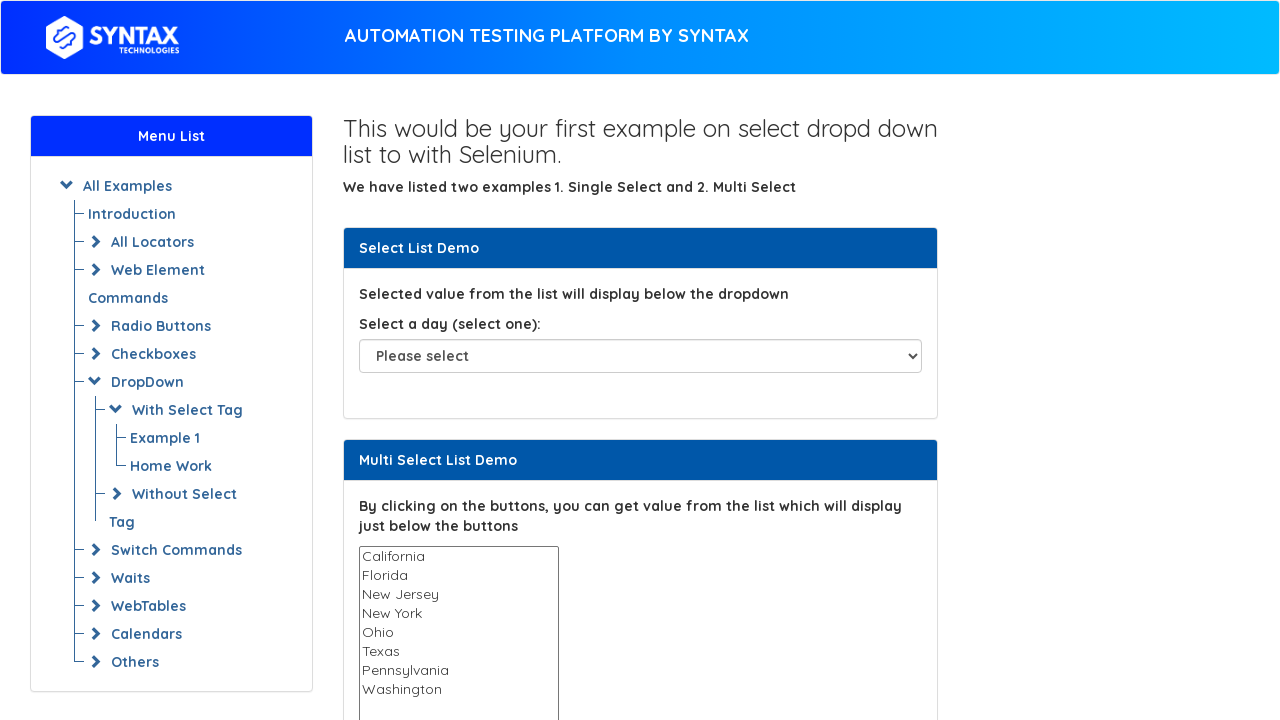

Located dropdown element with id 'select-demo'
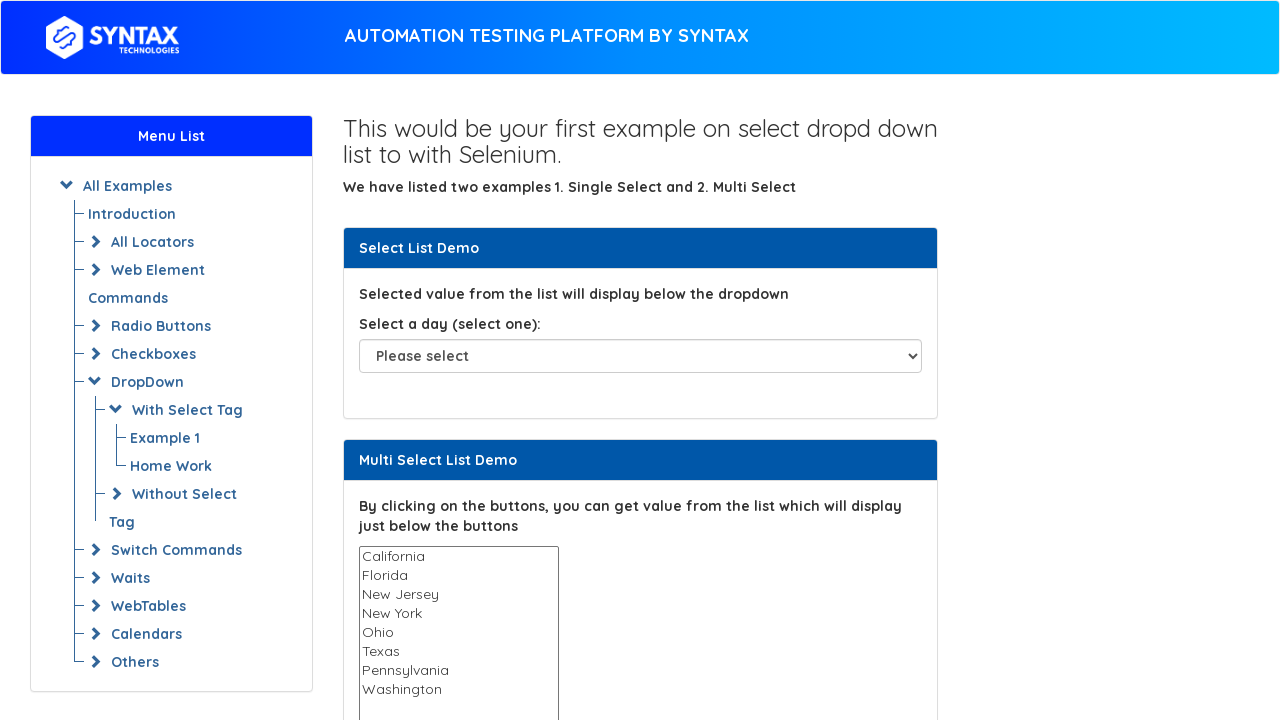

Selected dropdown option by index 3 (Wednesday) on #select-demo
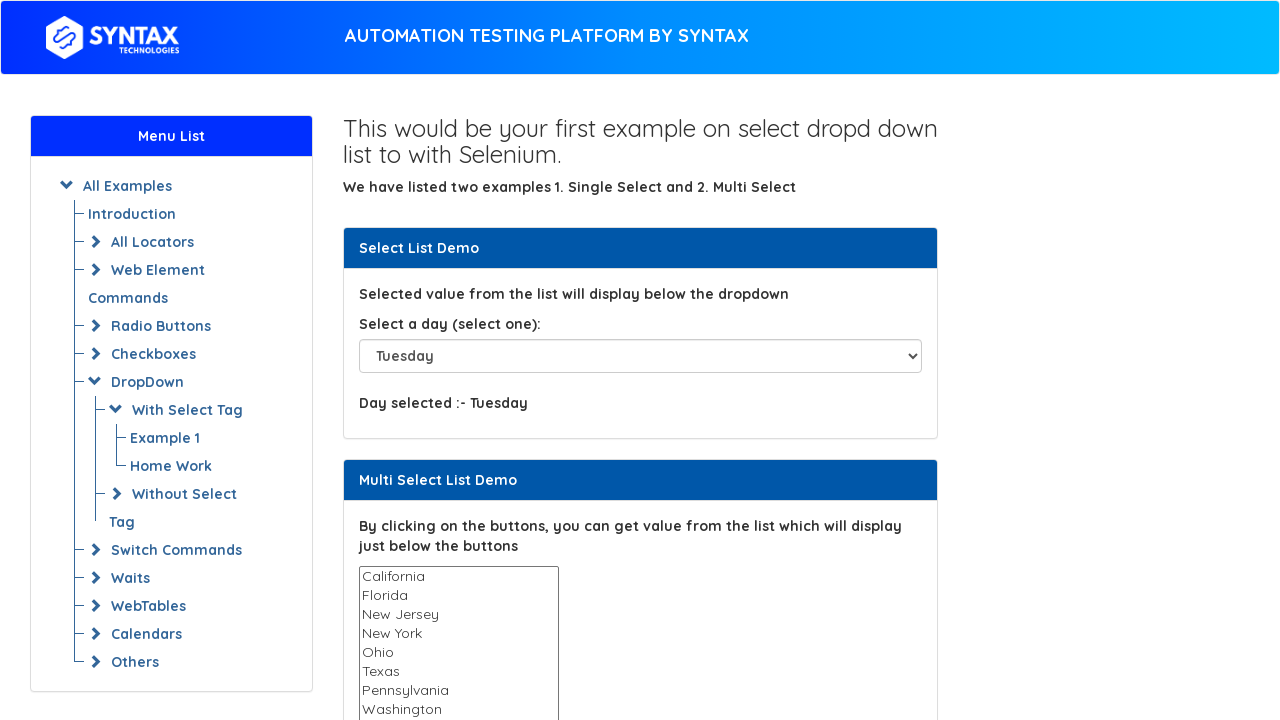

Waited 1000ms between selections
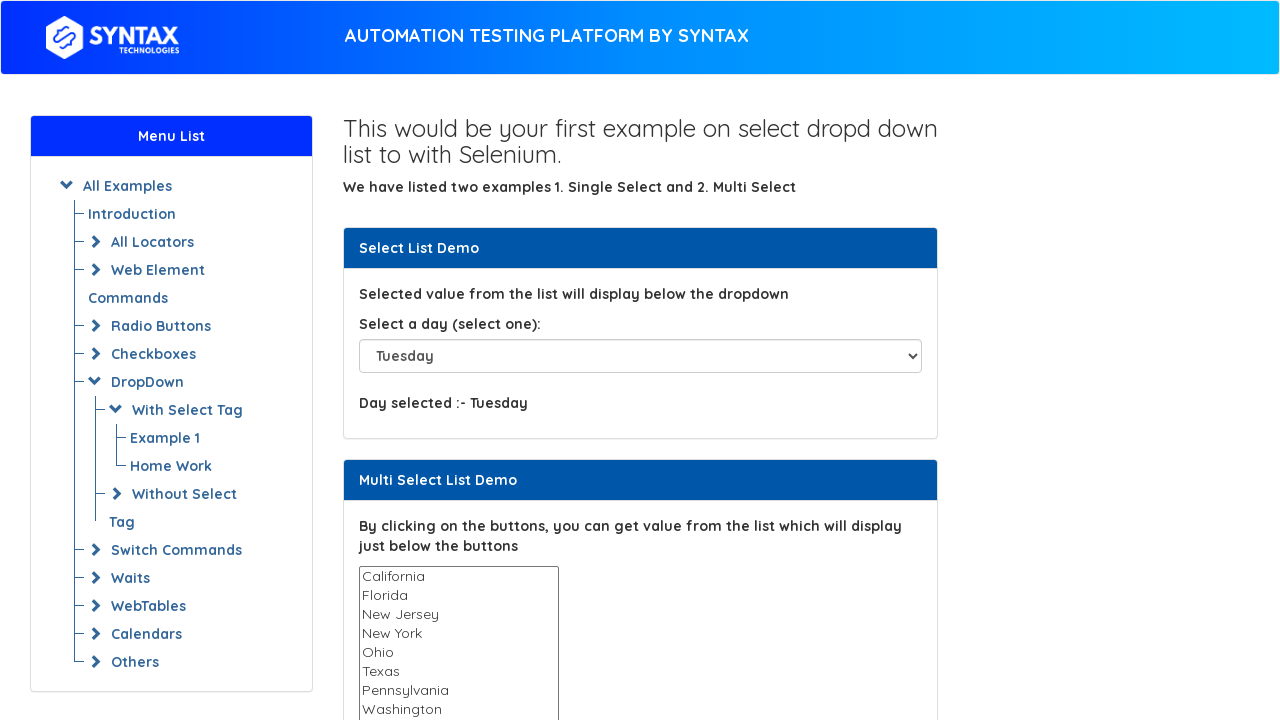

Selected dropdown option by visible text 'Thursday' on #select-demo
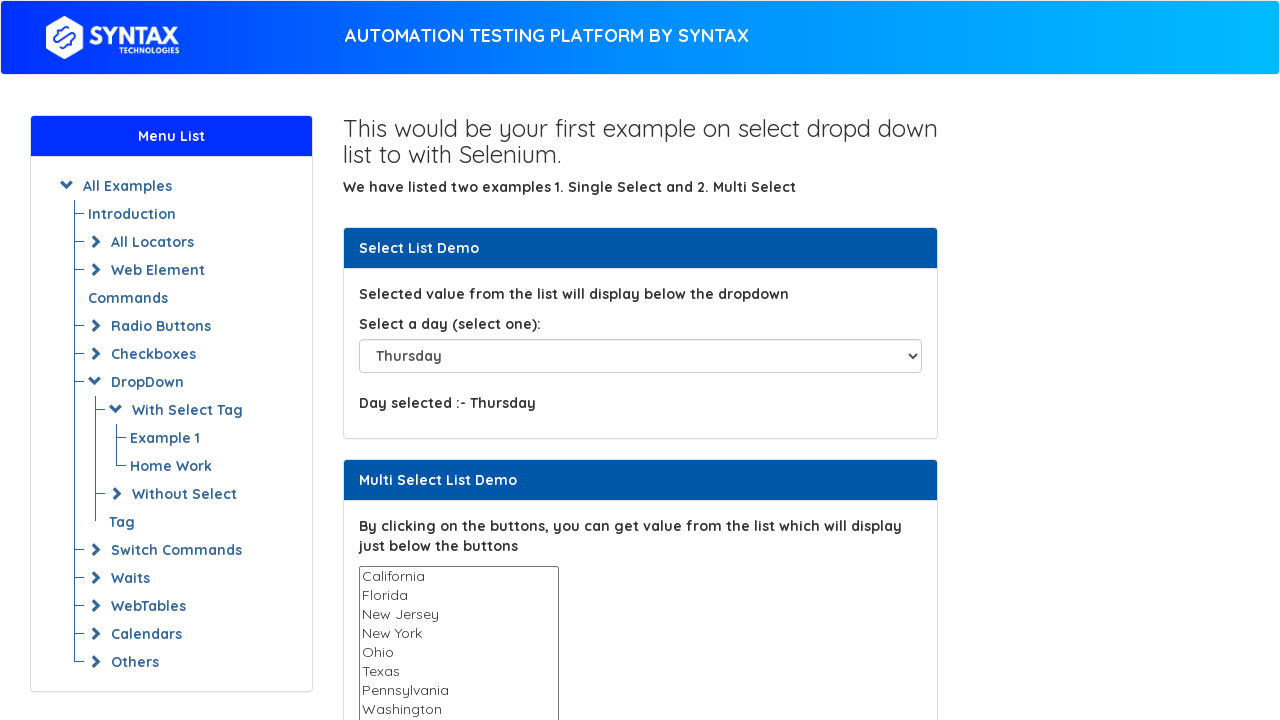

Waited 1000ms between selections
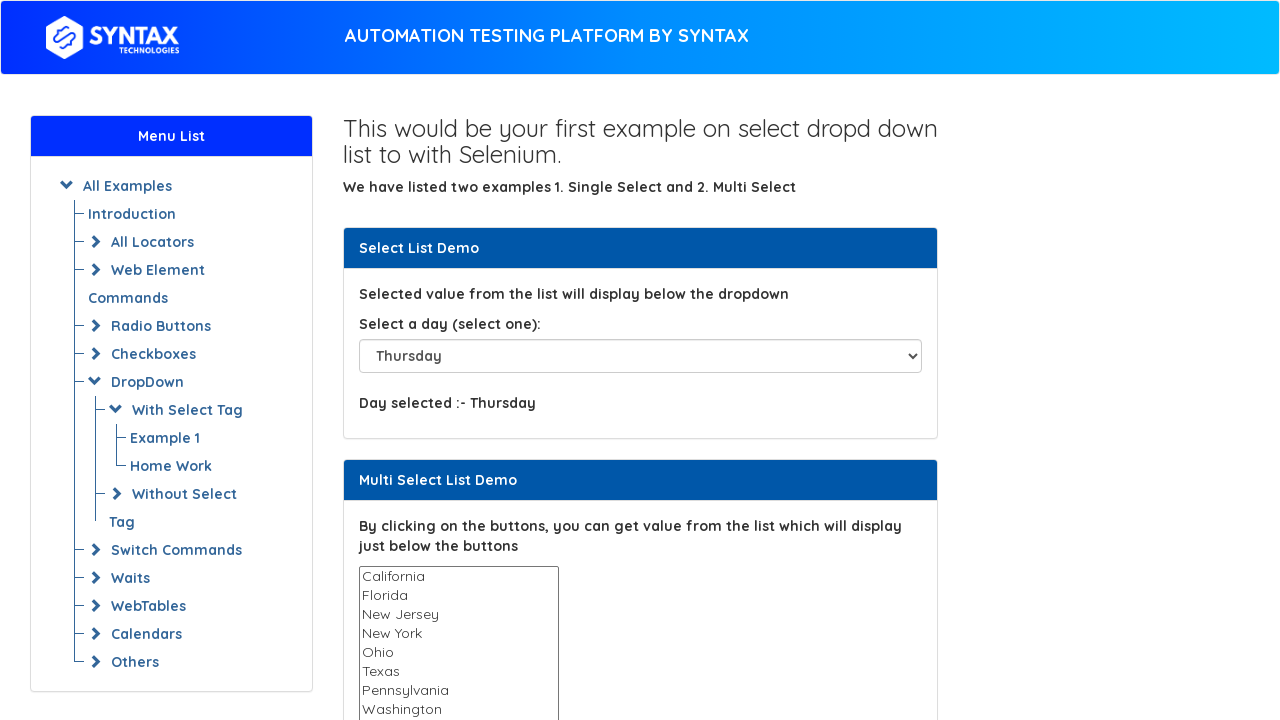

Selected dropdown option by value 'Sunday' on #select-demo
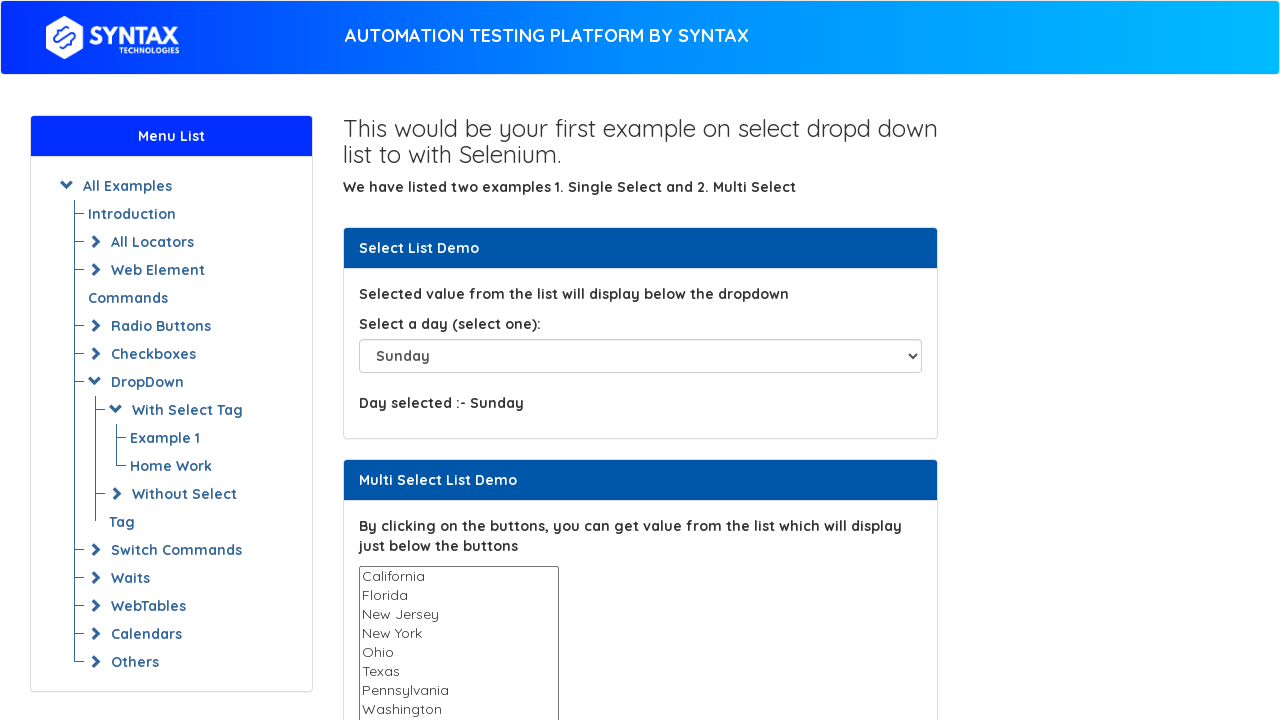

Retrieved all dropdown options
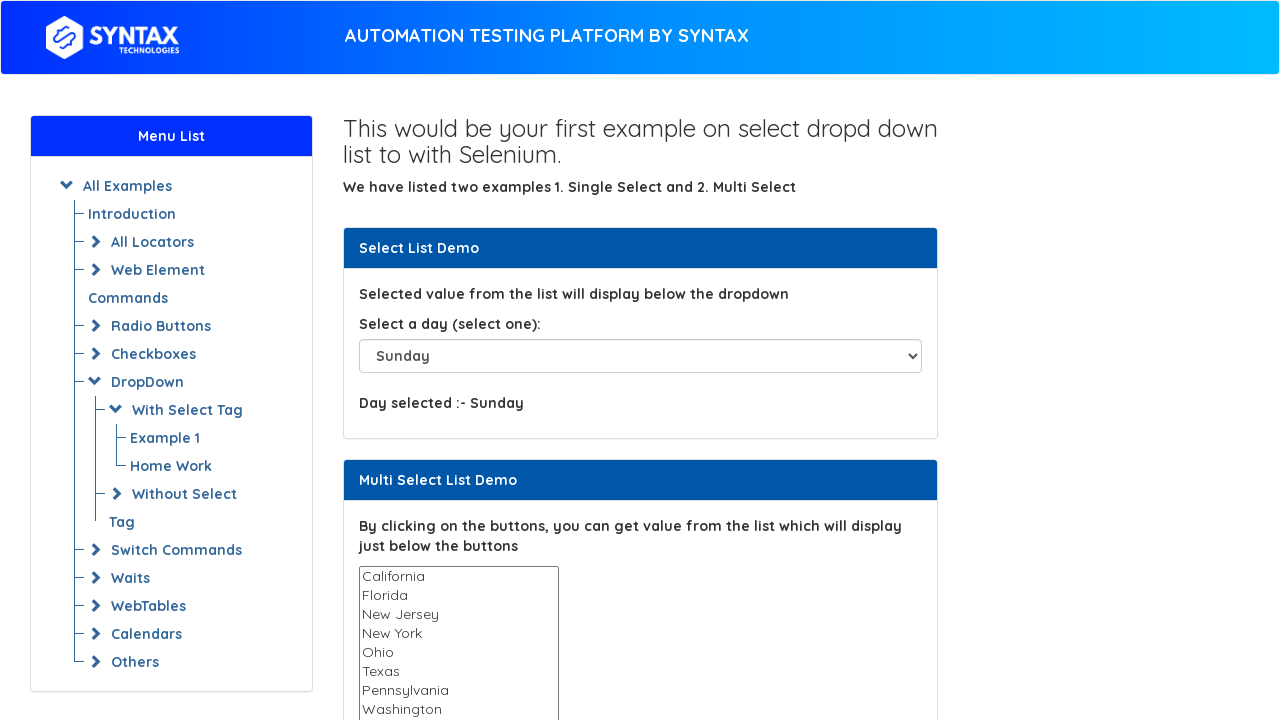

Determined dropdown has 8 total options
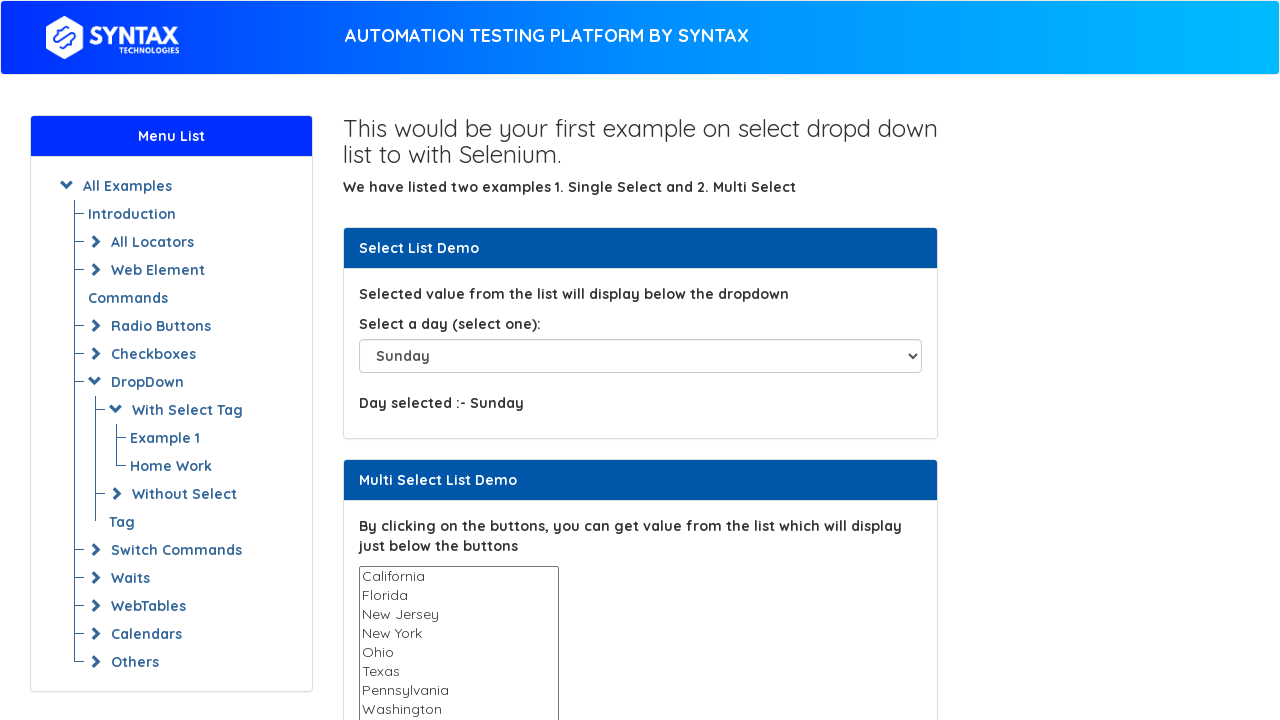

Waited 1000ms before selecting option at index 1
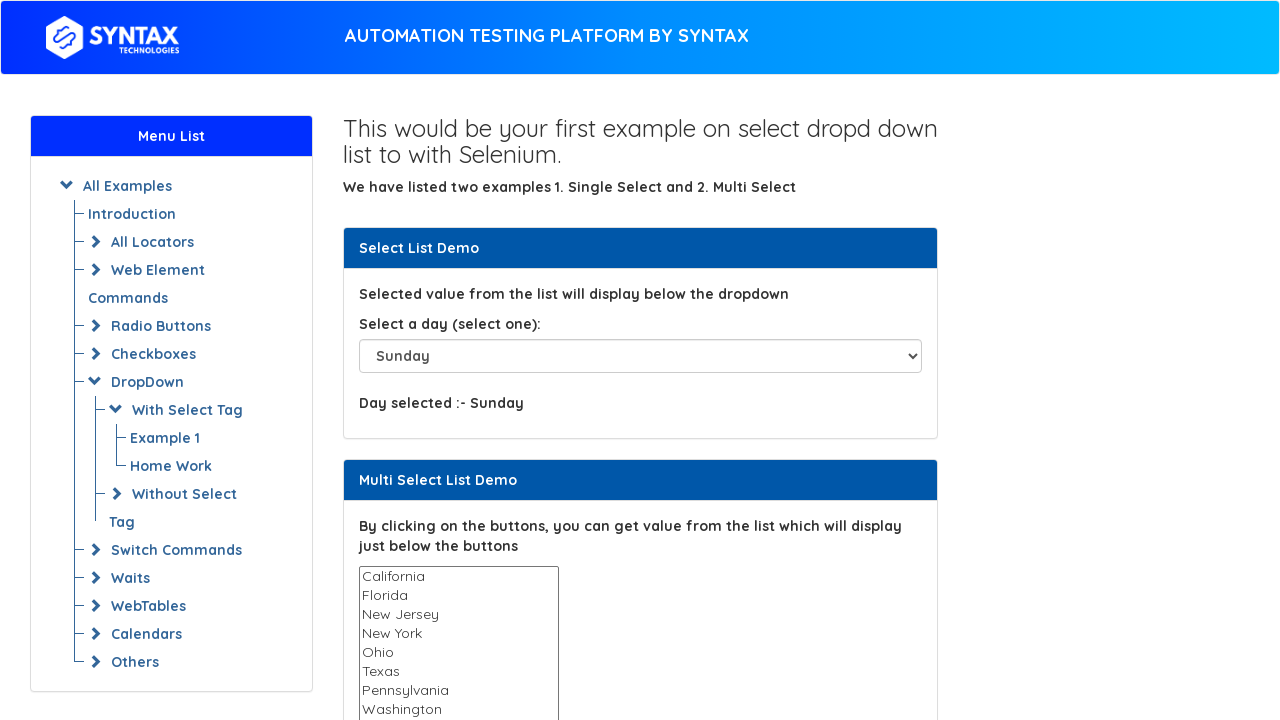

Selected dropdown option at index 1 on #select-demo
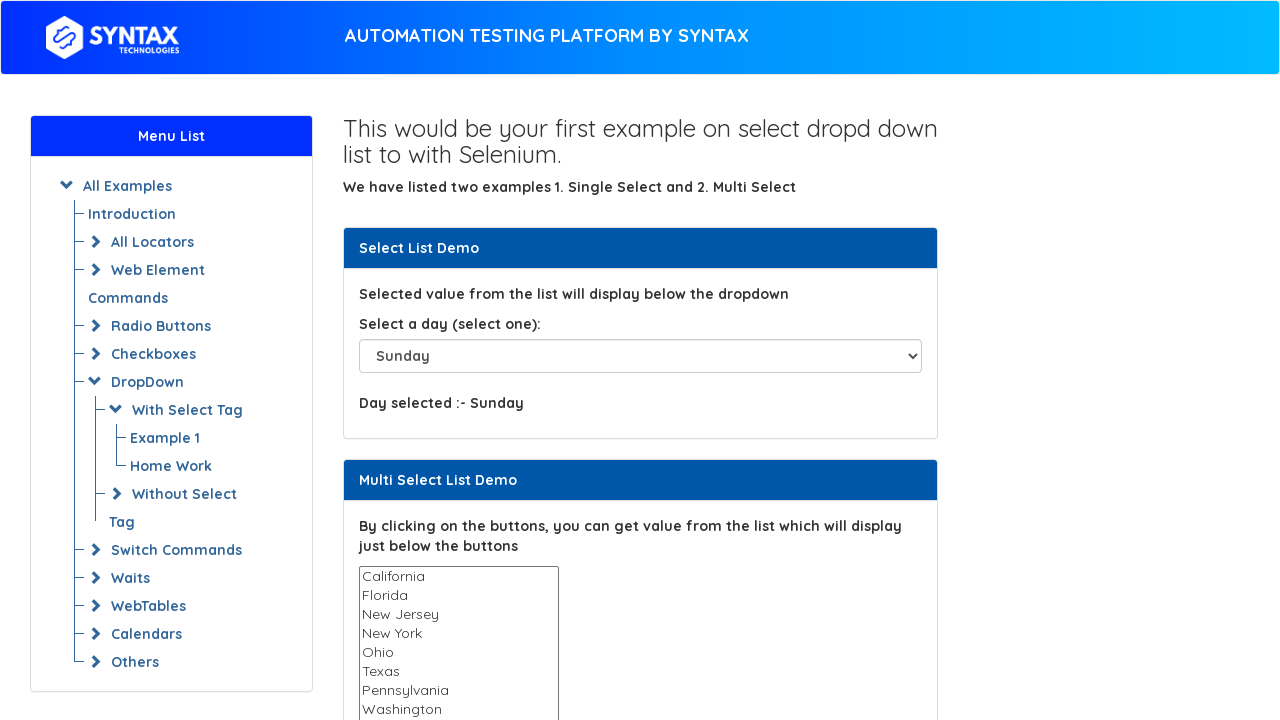

Waited 1000ms before selecting option at index 2
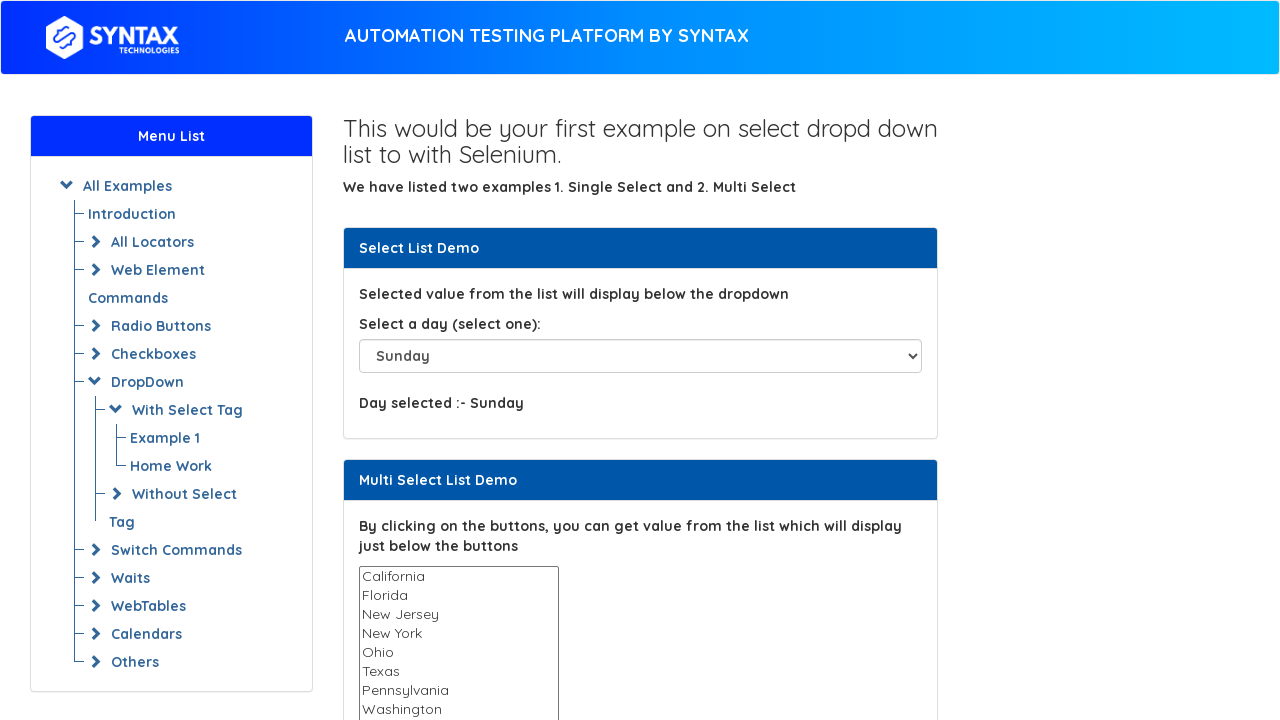

Selected dropdown option at index 2 on #select-demo
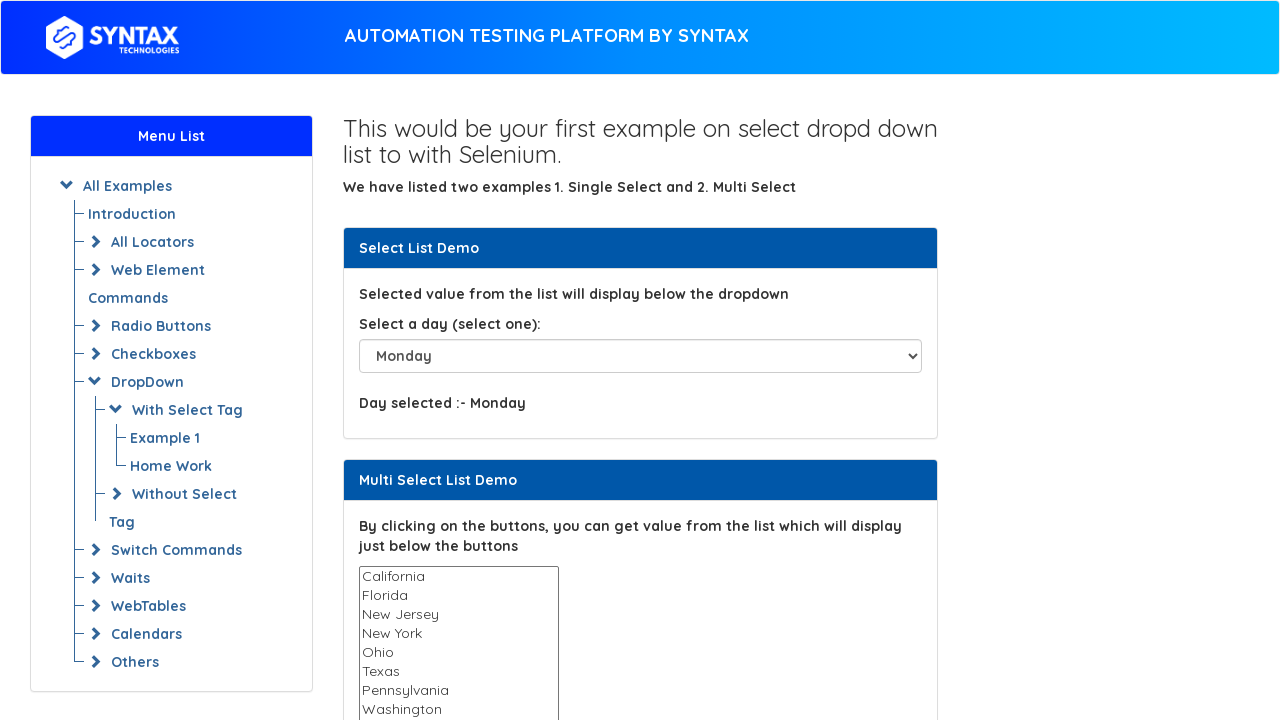

Waited 1000ms before selecting option at index 3
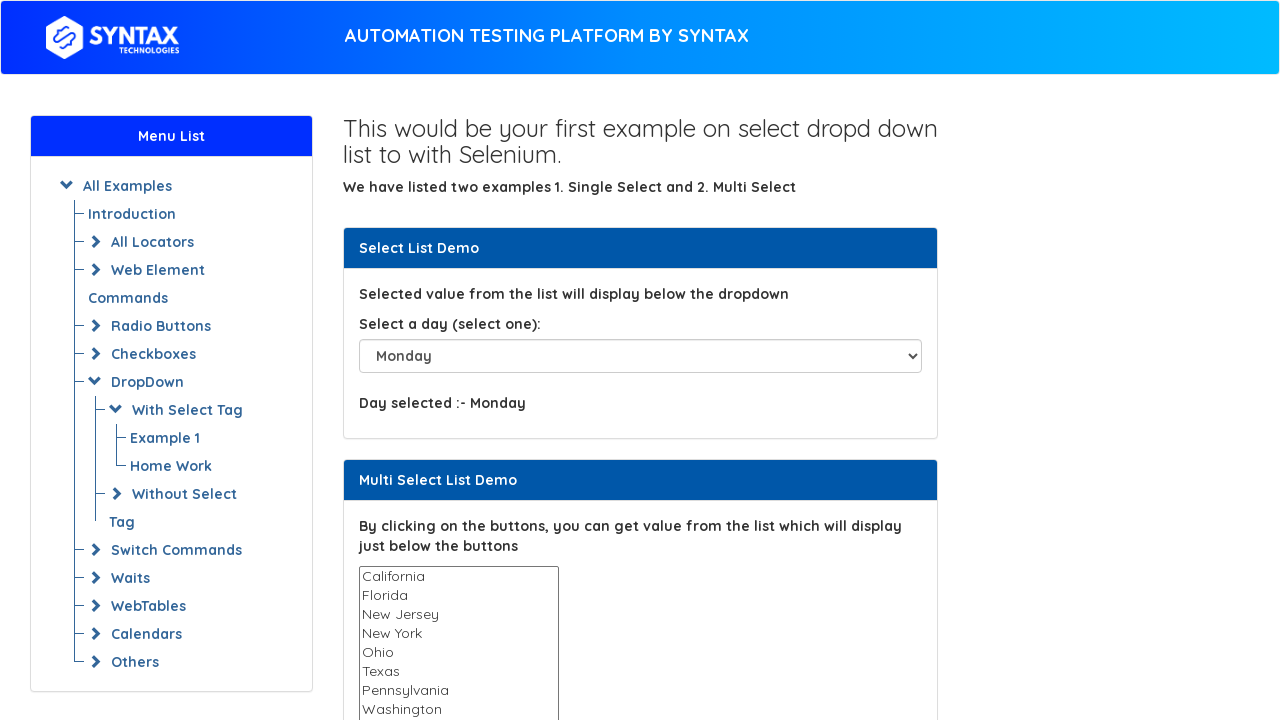

Selected dropdown option at index 3 on #select-demo
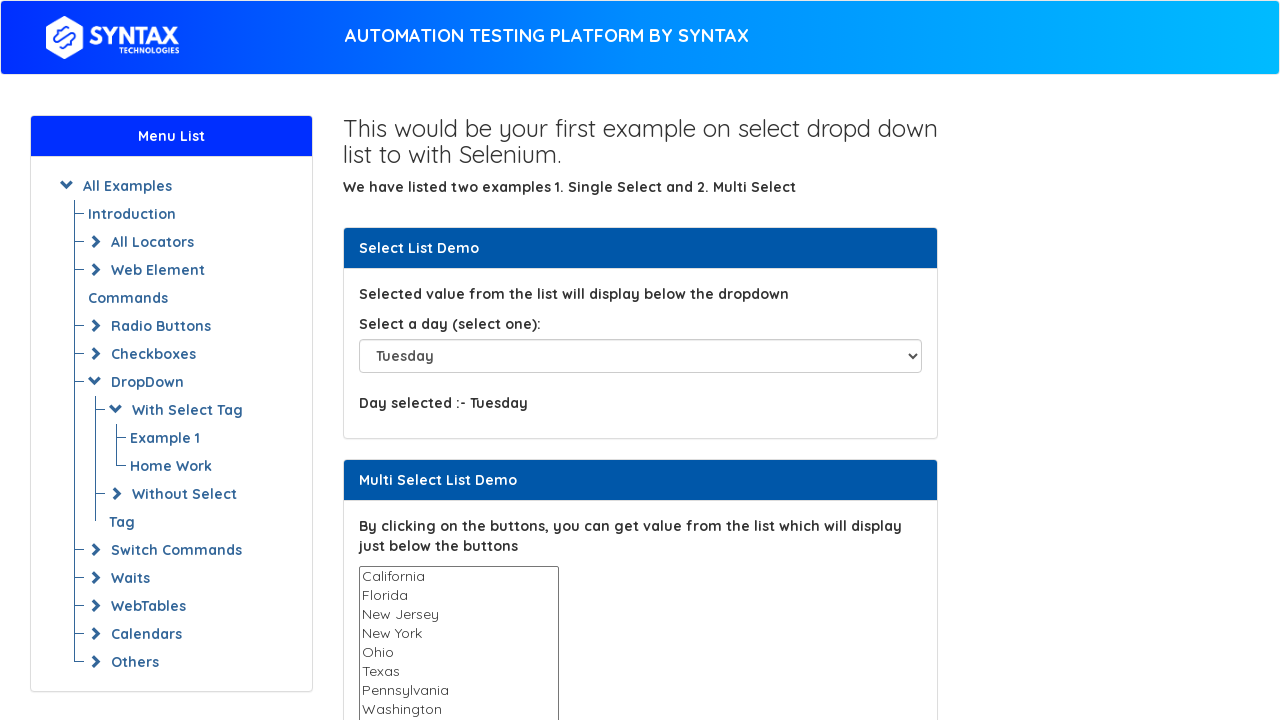

Waited 1000ms before selecting option at index 4
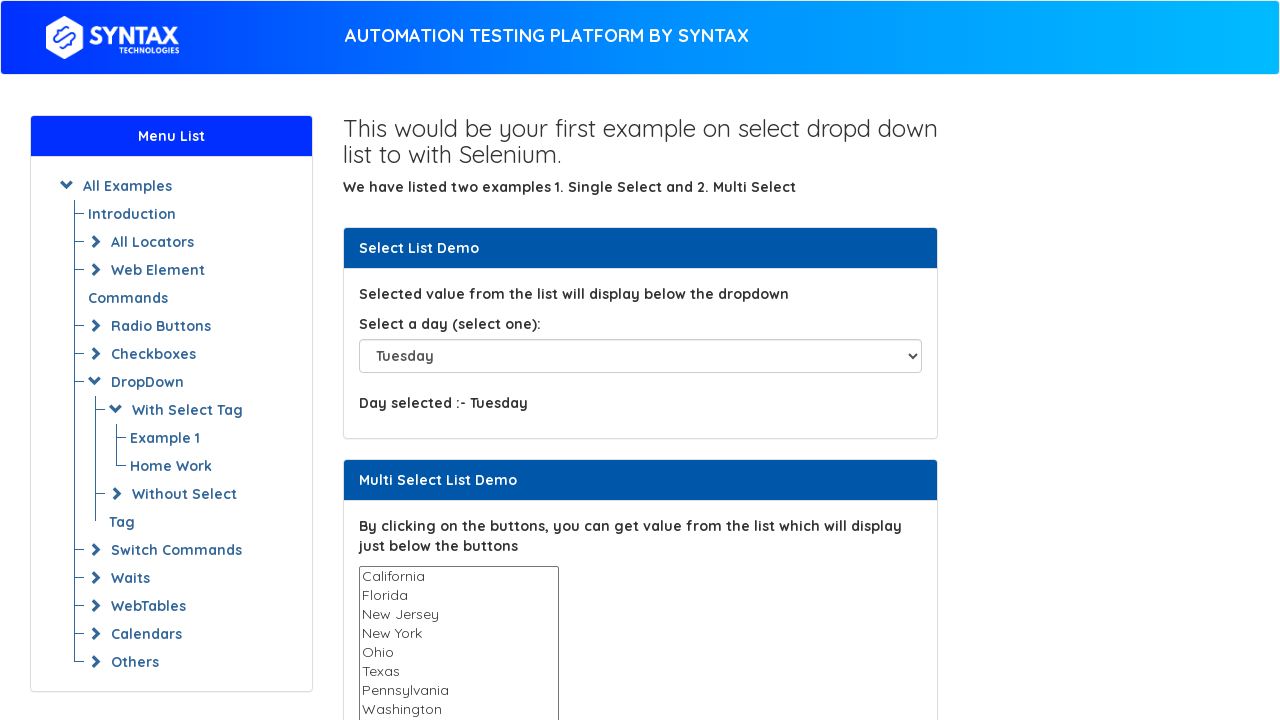

Selected dropdown option at index 4 on #select-demo
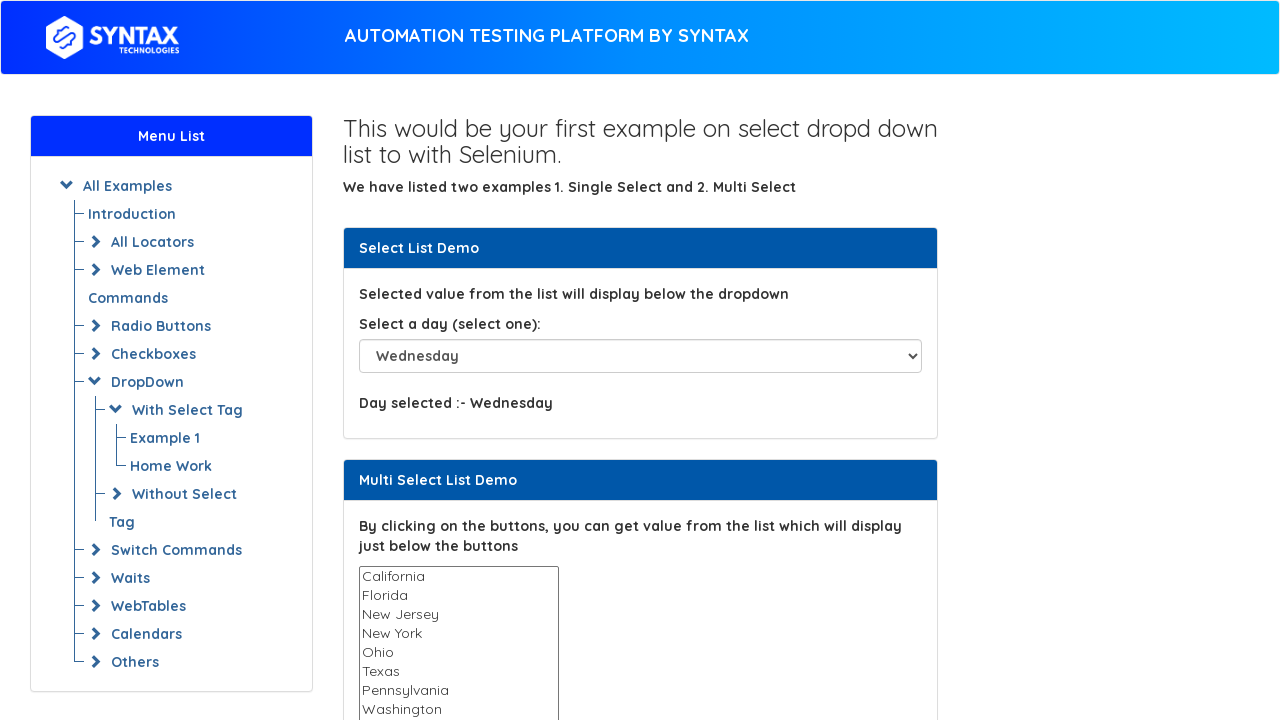

Waited 1000ms before selecting option at index 5
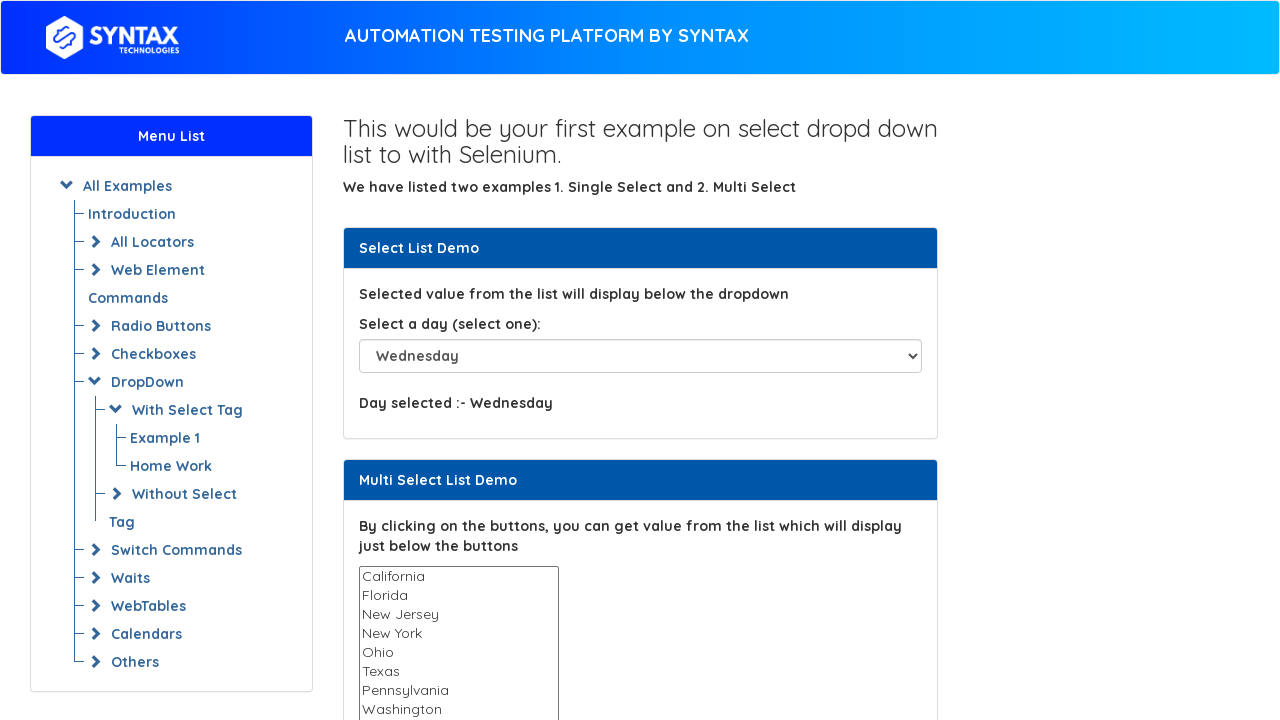

Selected dropdown option at index 5 on #select-demo
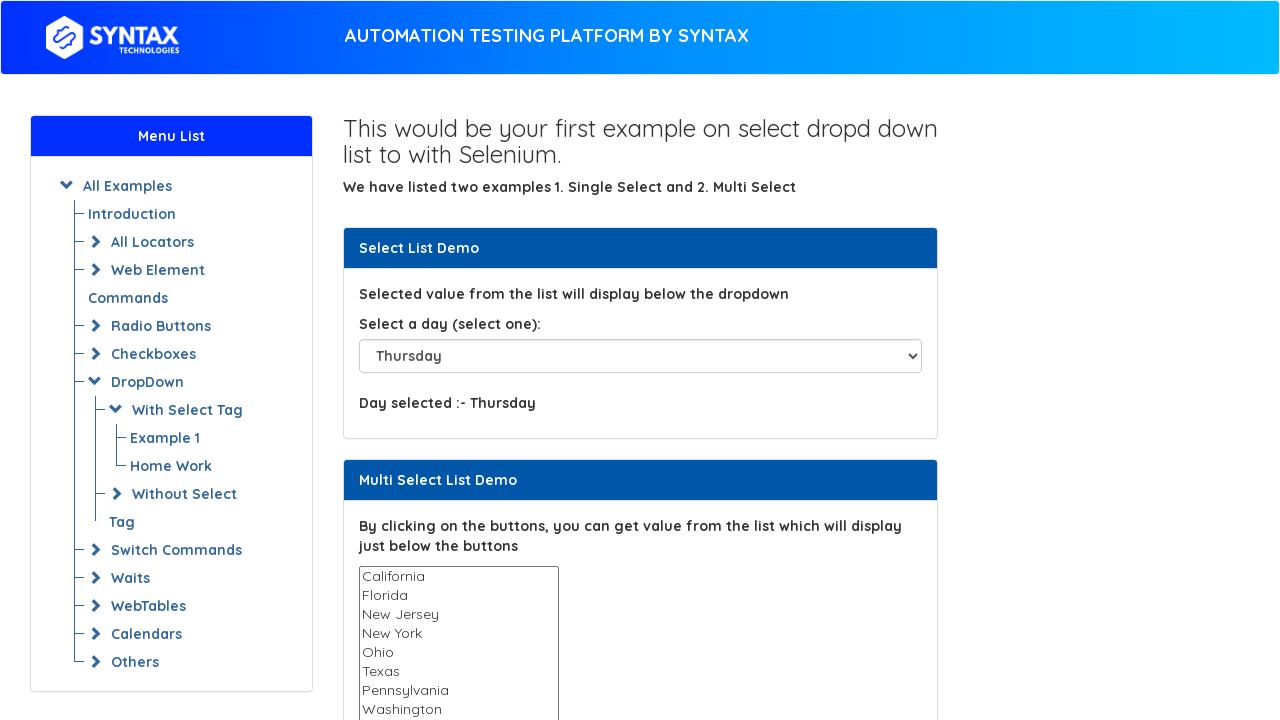

Waited 1000ms before selecting option at index 6
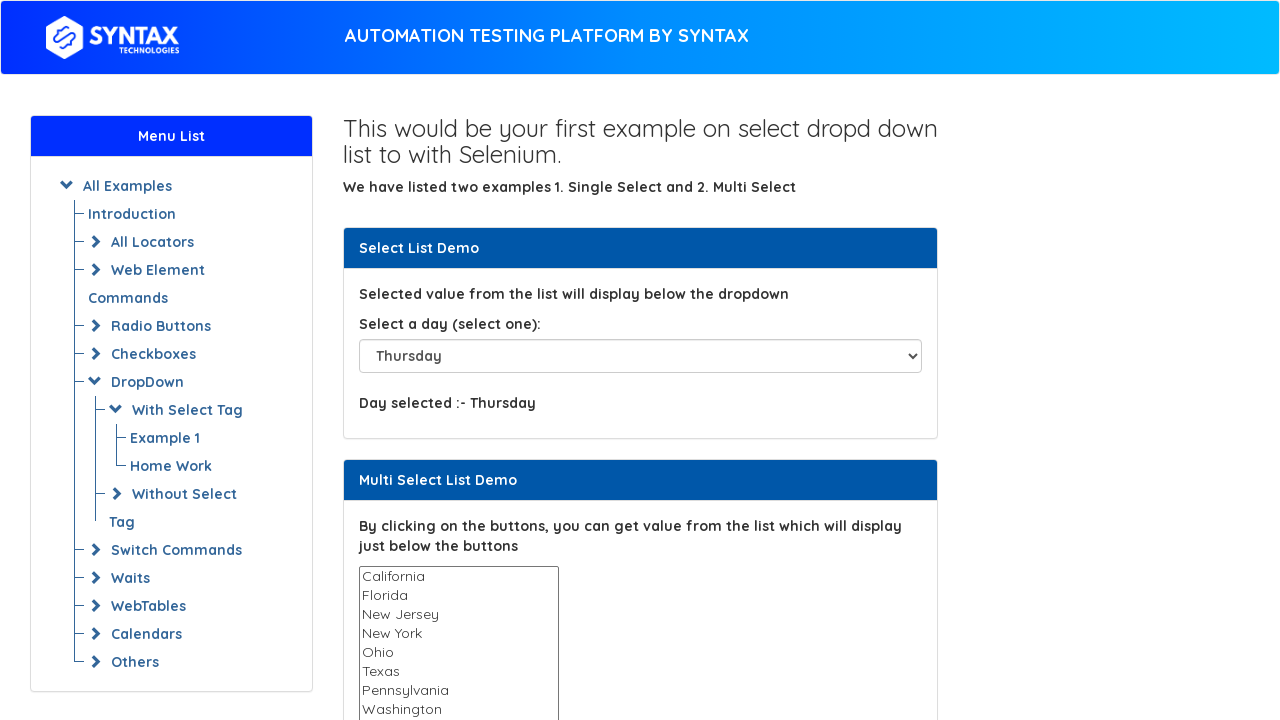

Selected dropdown option at index 6 on #select-demo
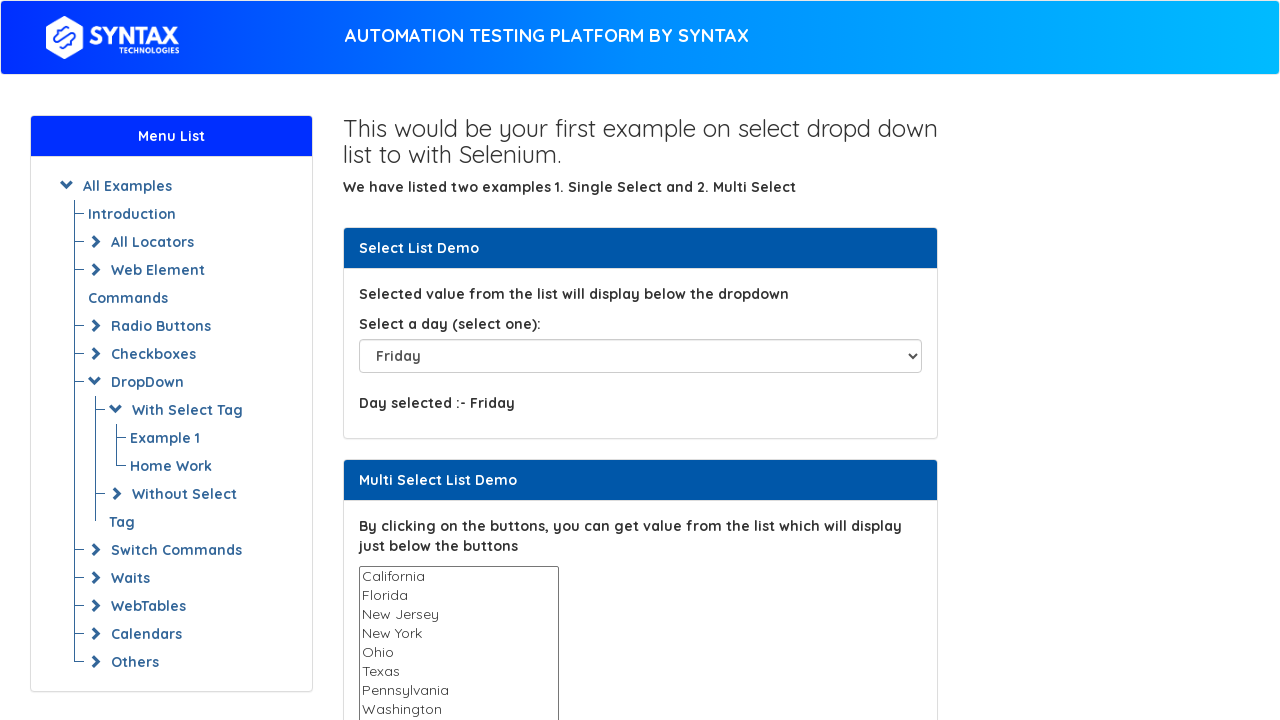

Waited 1000ms before selecting option at index 7
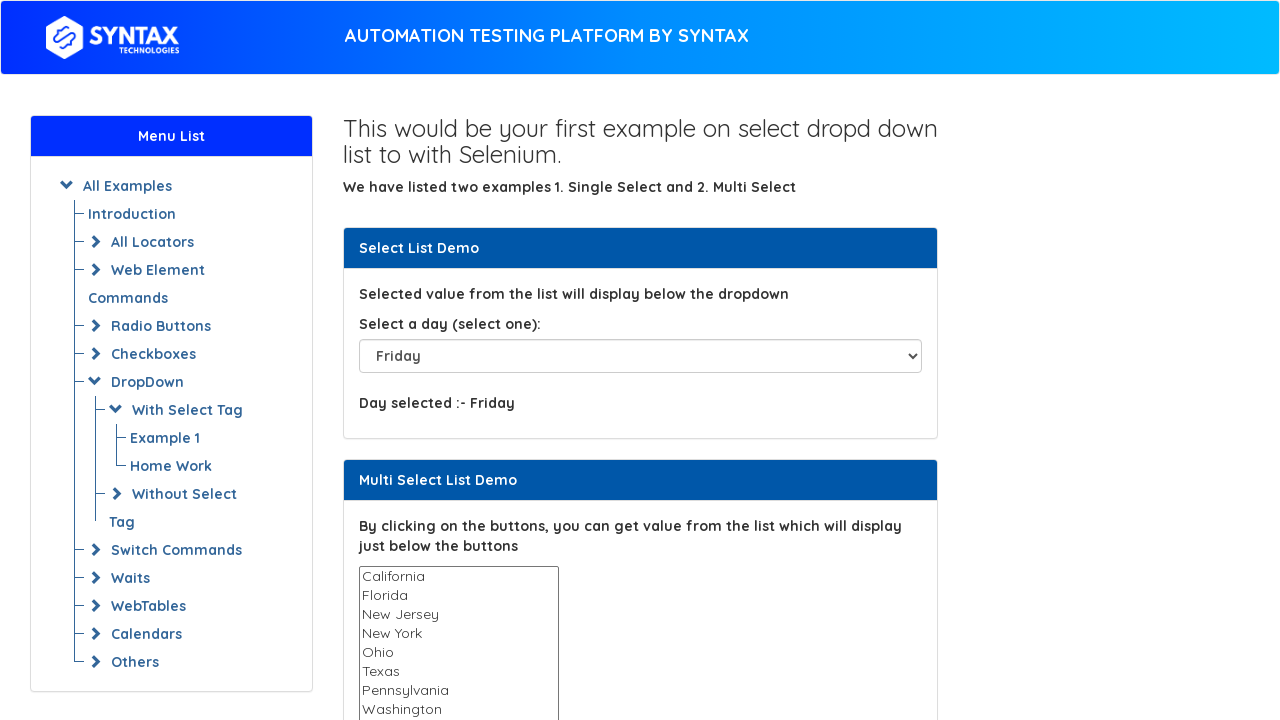

Selected dropdown option at index 7 on #select-demo
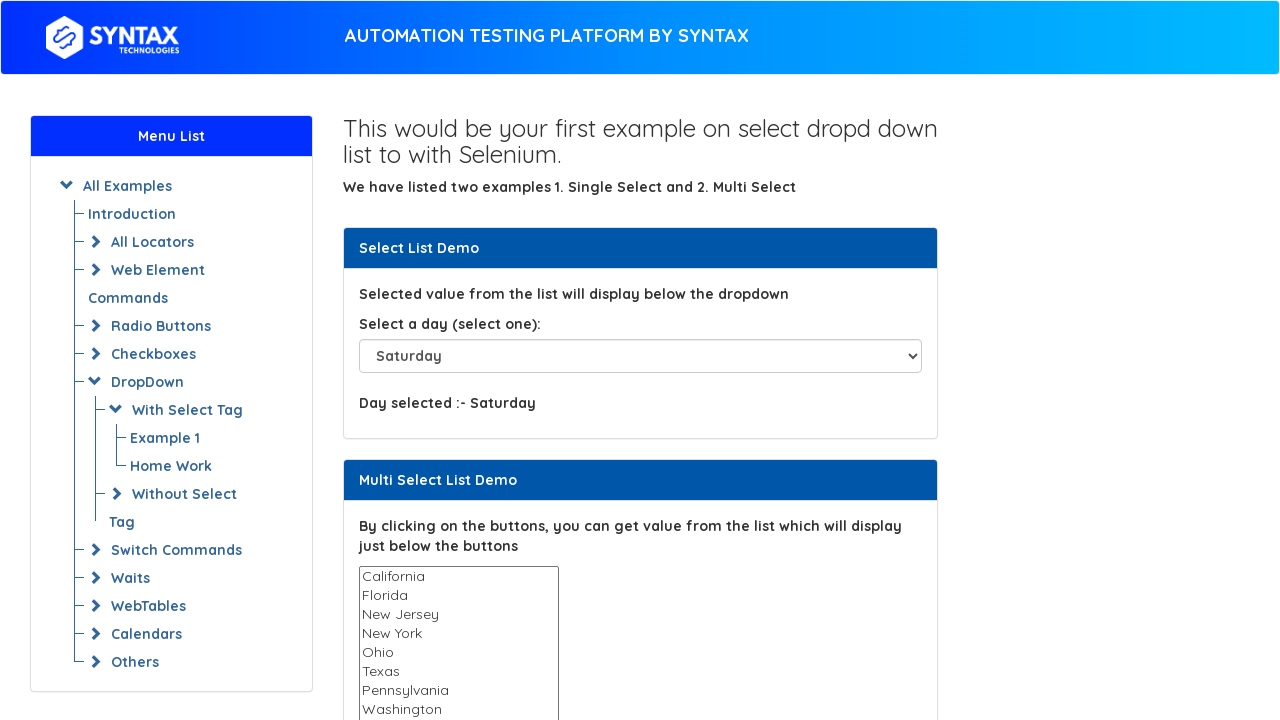

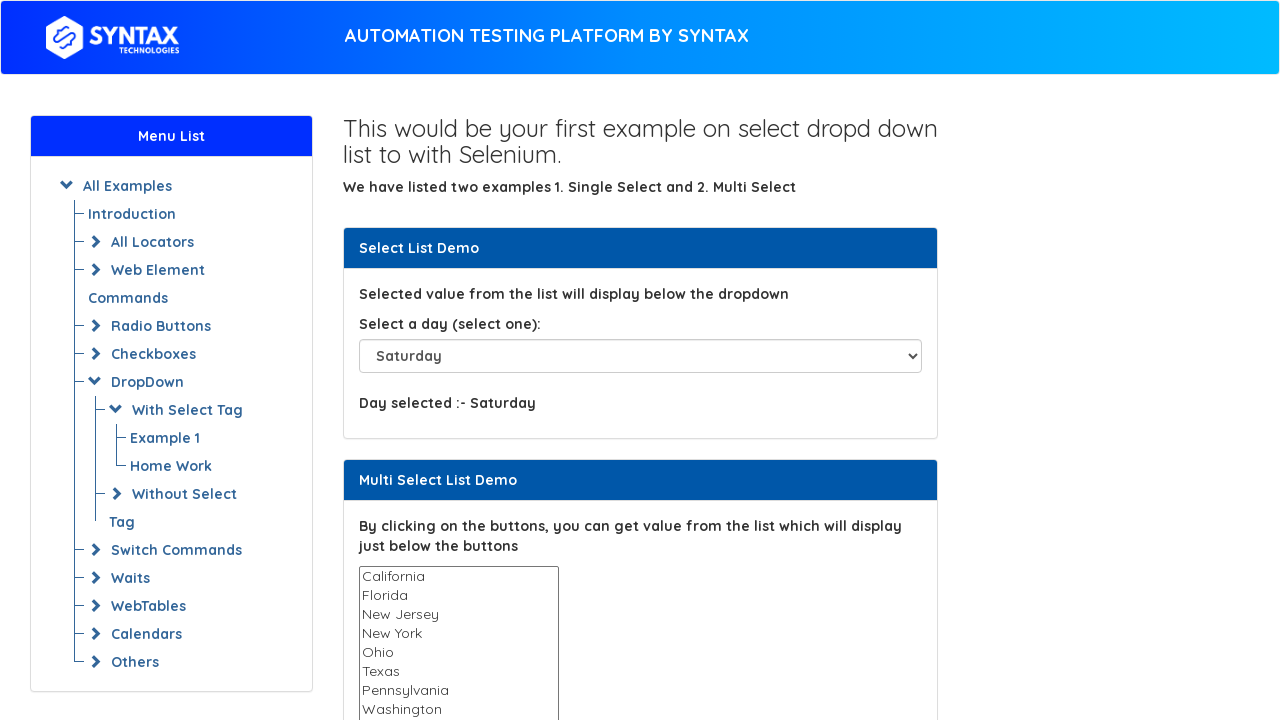